Tests checkbox functionality by navigating to the Checkboxes page, clicking both checkboxes, and verifying their checked states toggle correctly.

Starting URL: https://the-internet.herokuapp.com/

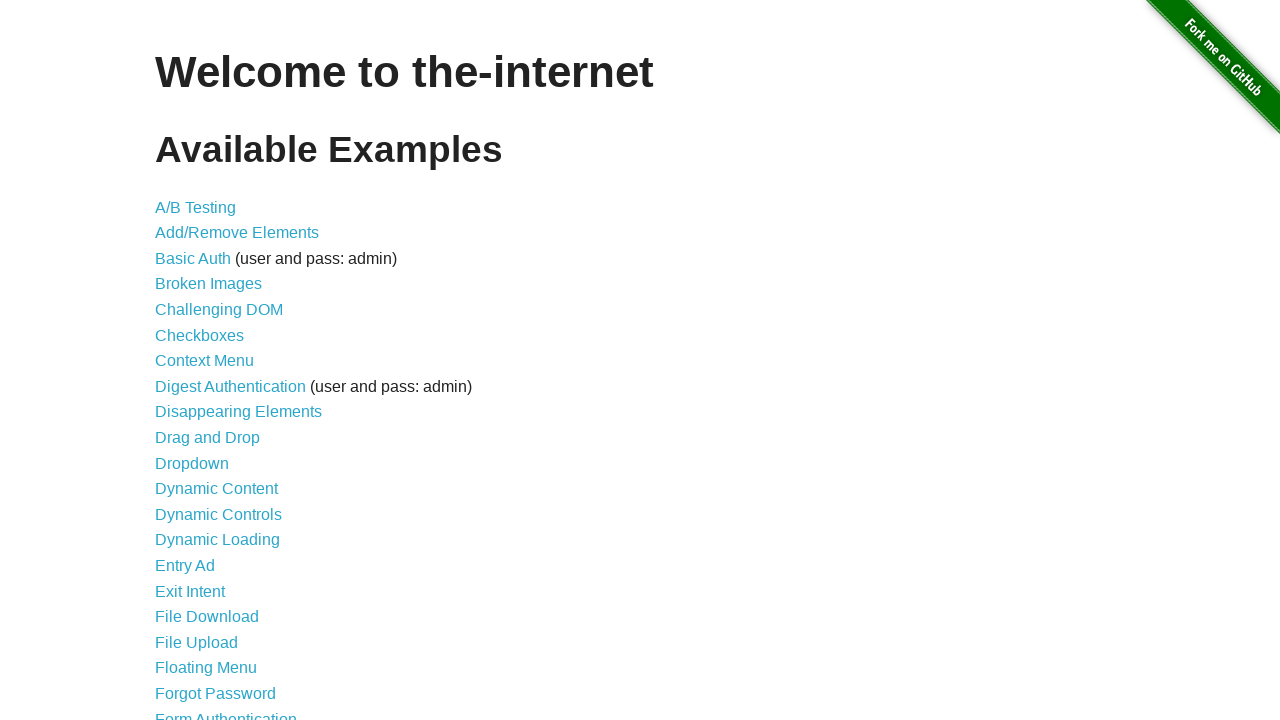

Clicked Checkboxes link to navigate to checkboxes page at (200, 335) on a[href='/checkboxes']
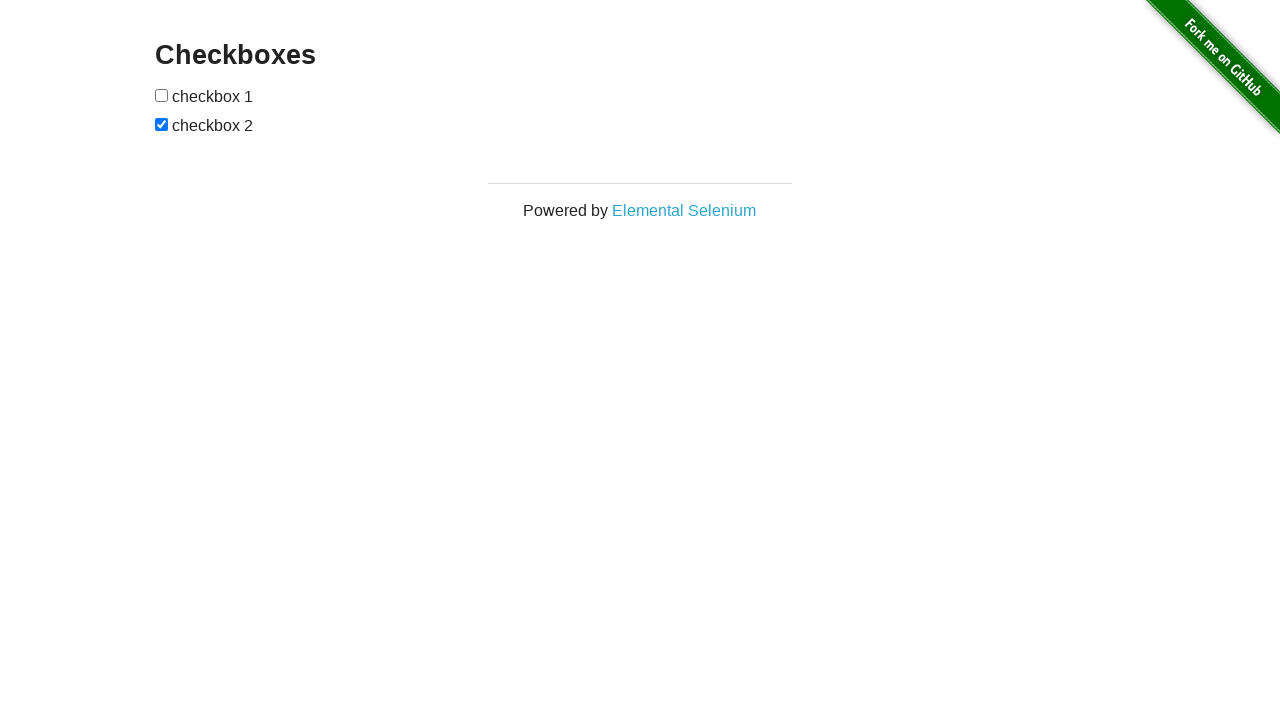

Checkboxes input elements loaded
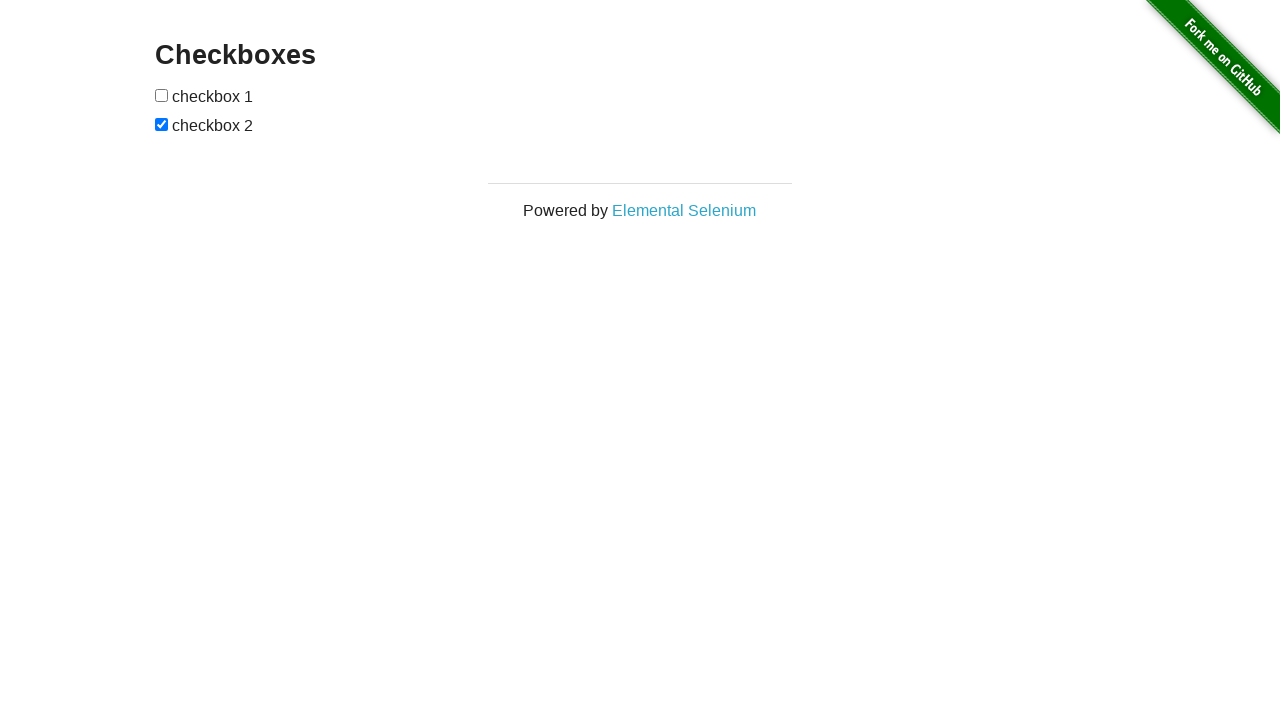

Located first checkbox element
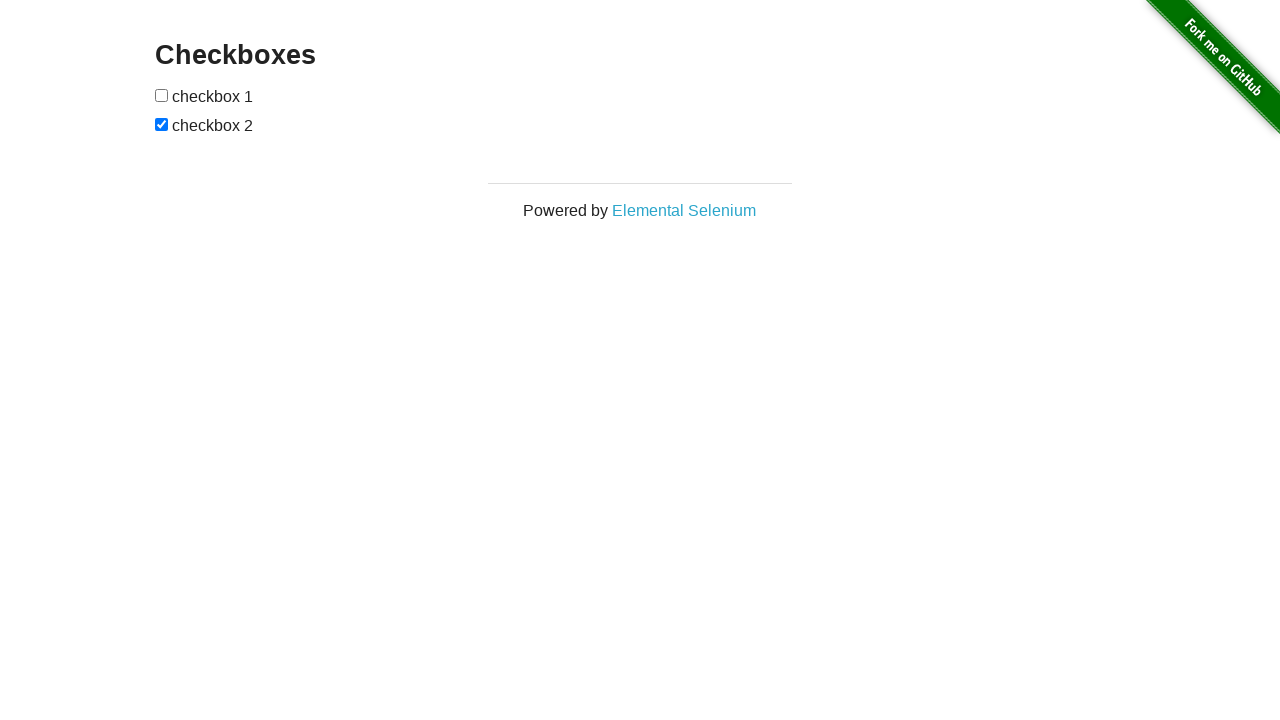

Located second checkbox element
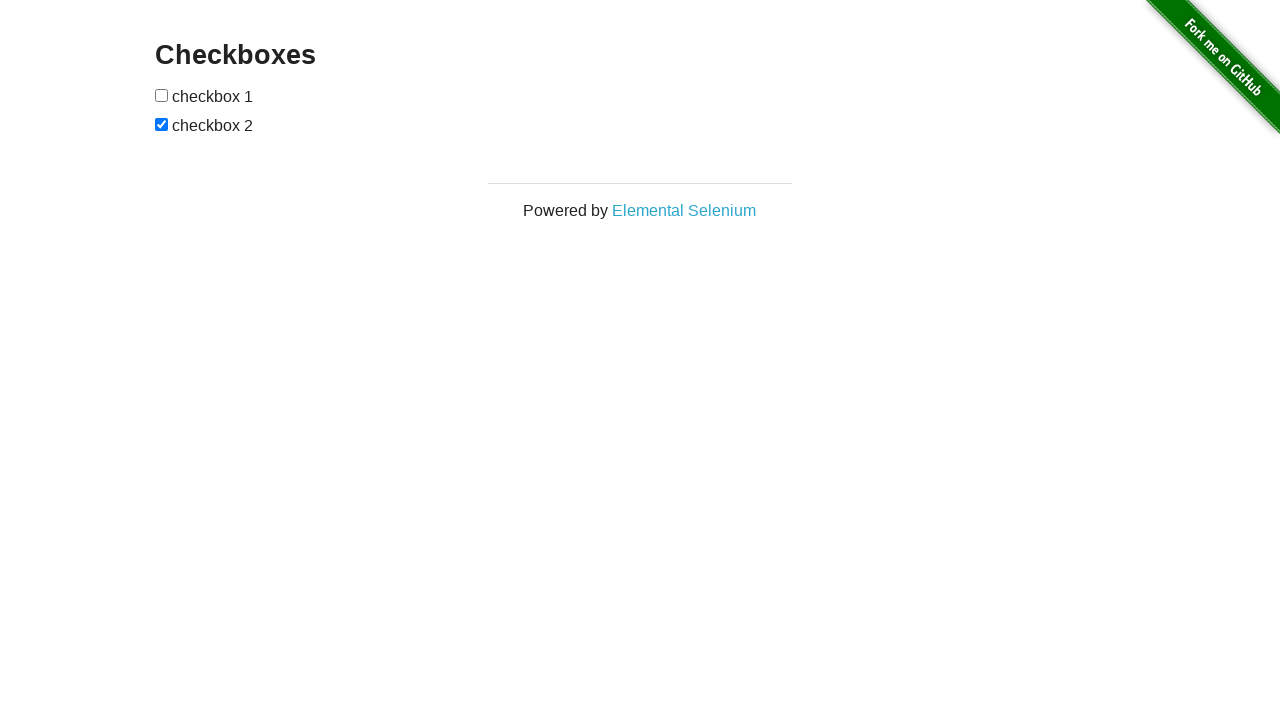

Clicked first checkbox to check it at (162, 95) on #checkboxes input >> nth=0
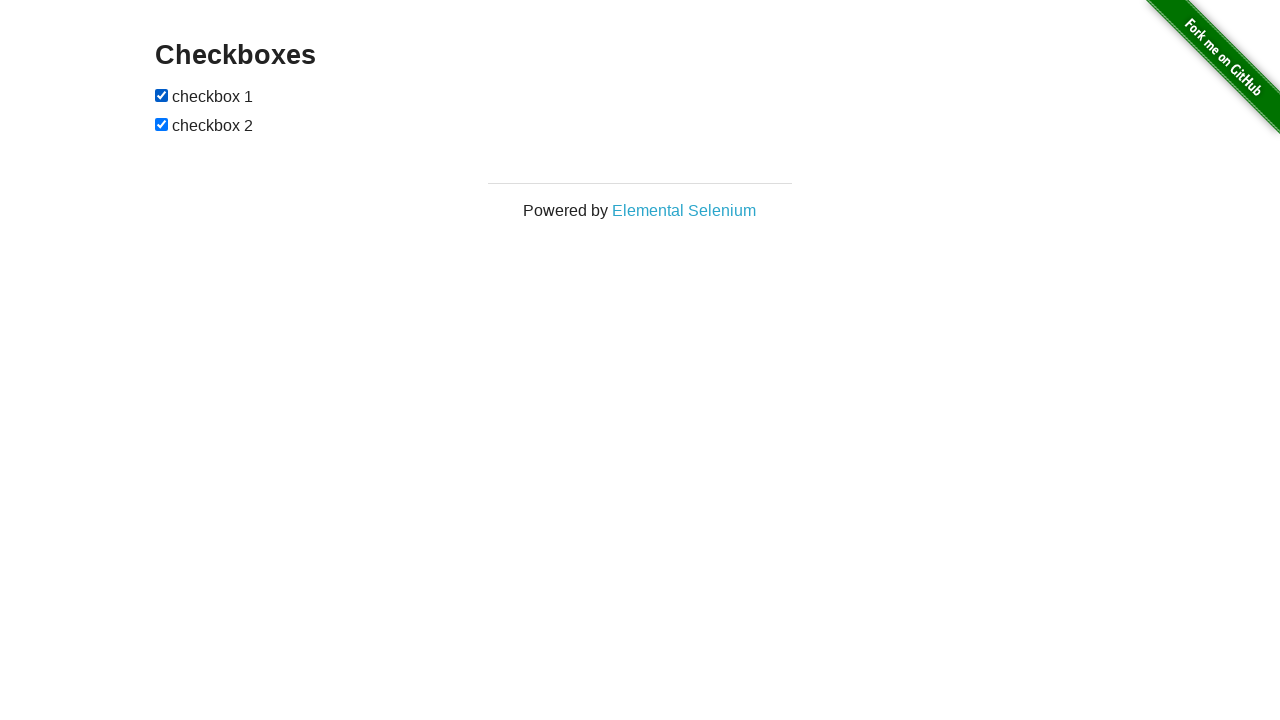

Verified first checkbox is checked
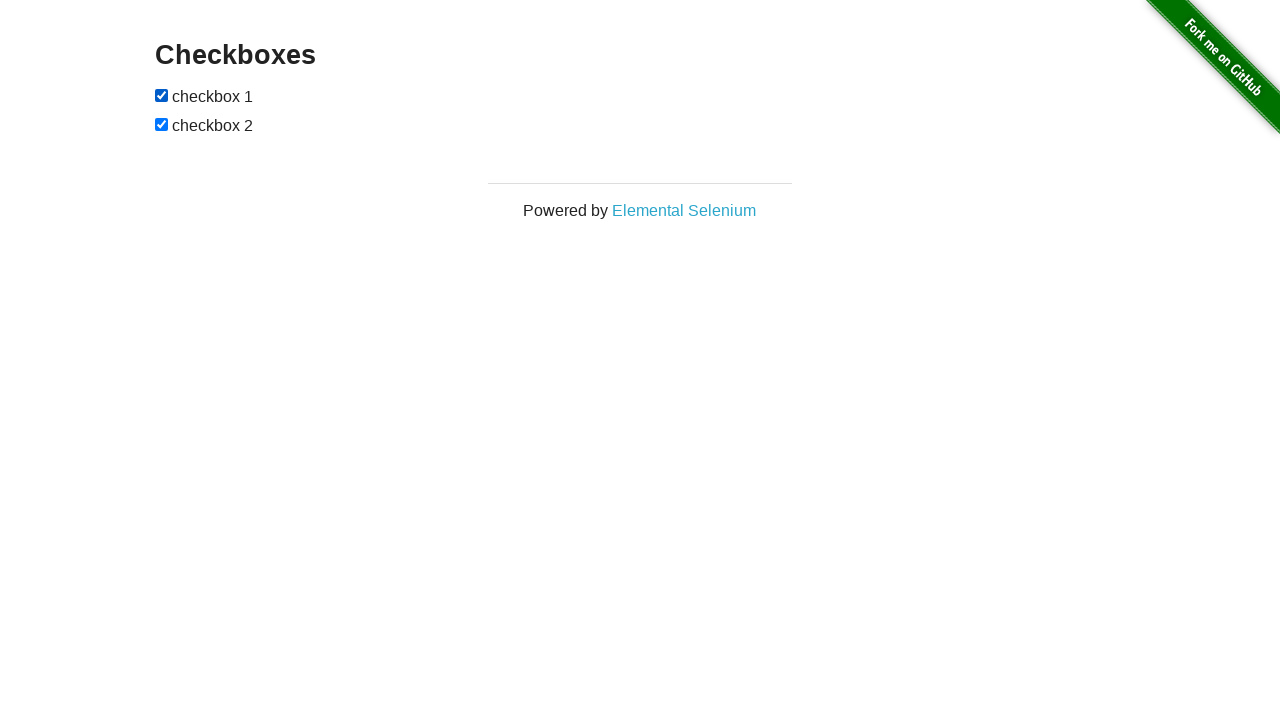

Clicked second checkbox to toggle its state at (162, 124) on #checkboxes input >> nth=1
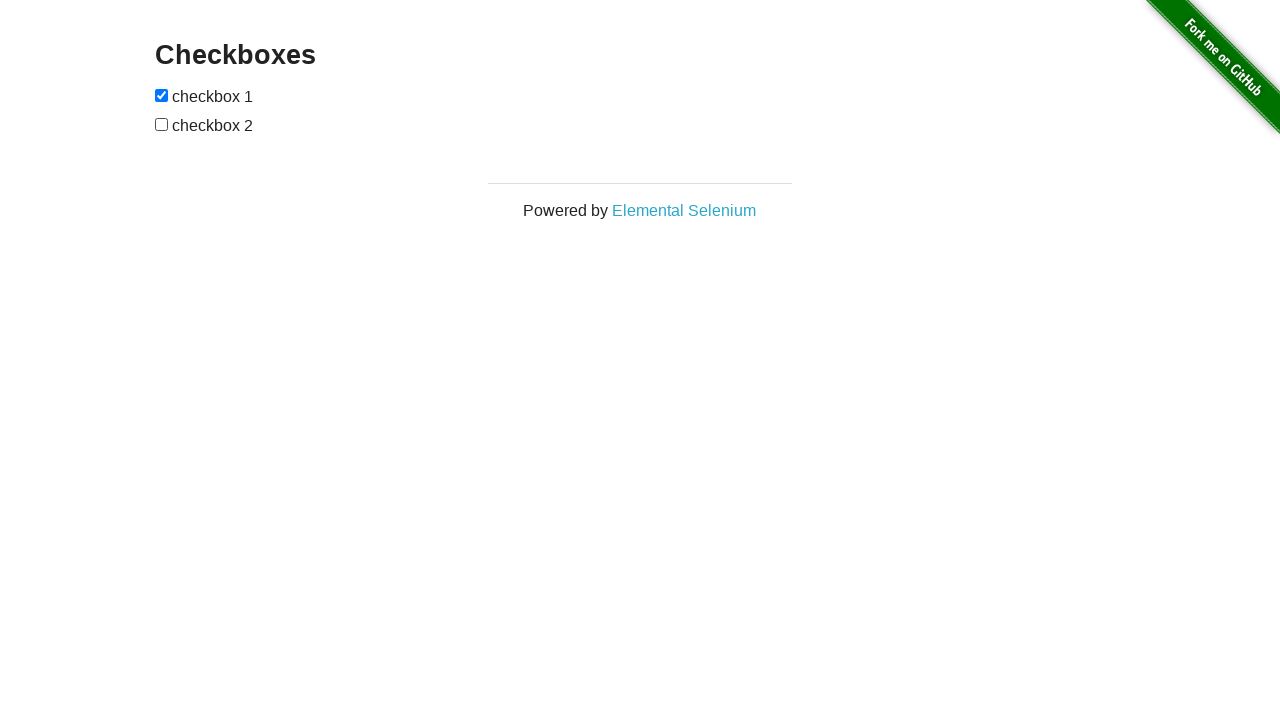

Verified second checkbox is unchecked
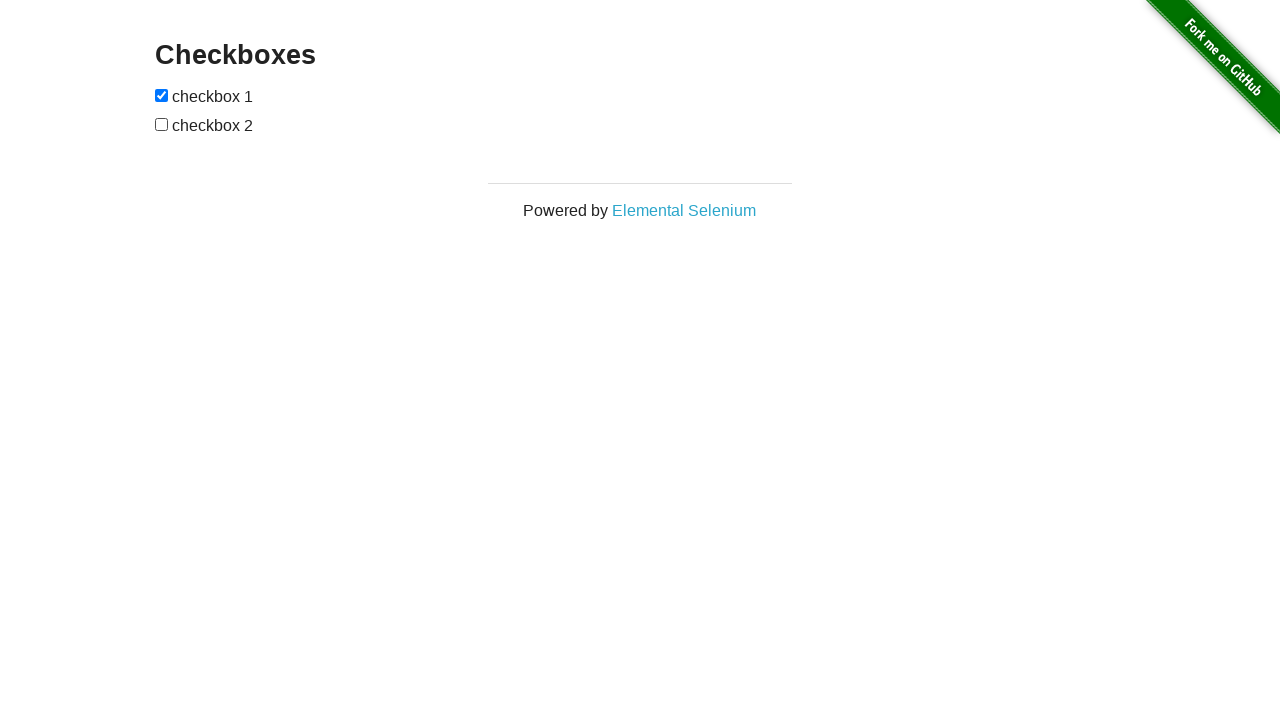

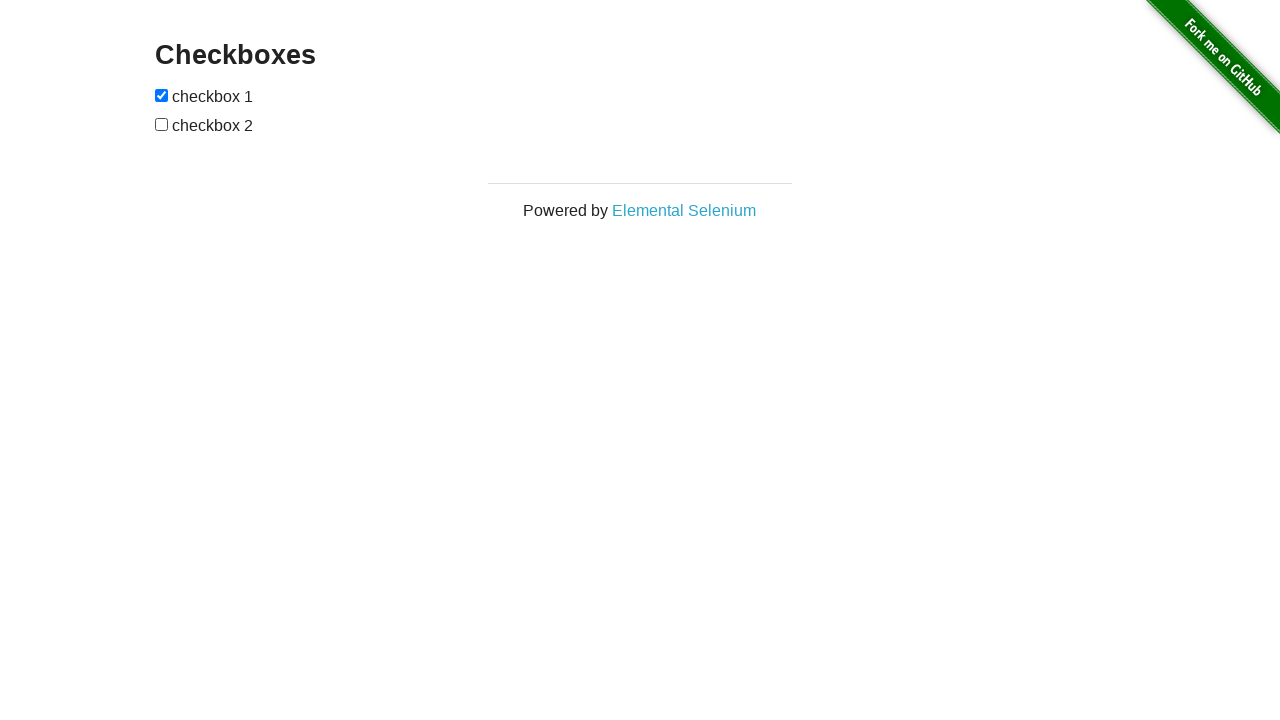